Tests table data verification by iterating through table rows to find Python and verify its price

Starting URL: https://rahulshettyacademy.com/AutomationPractice/

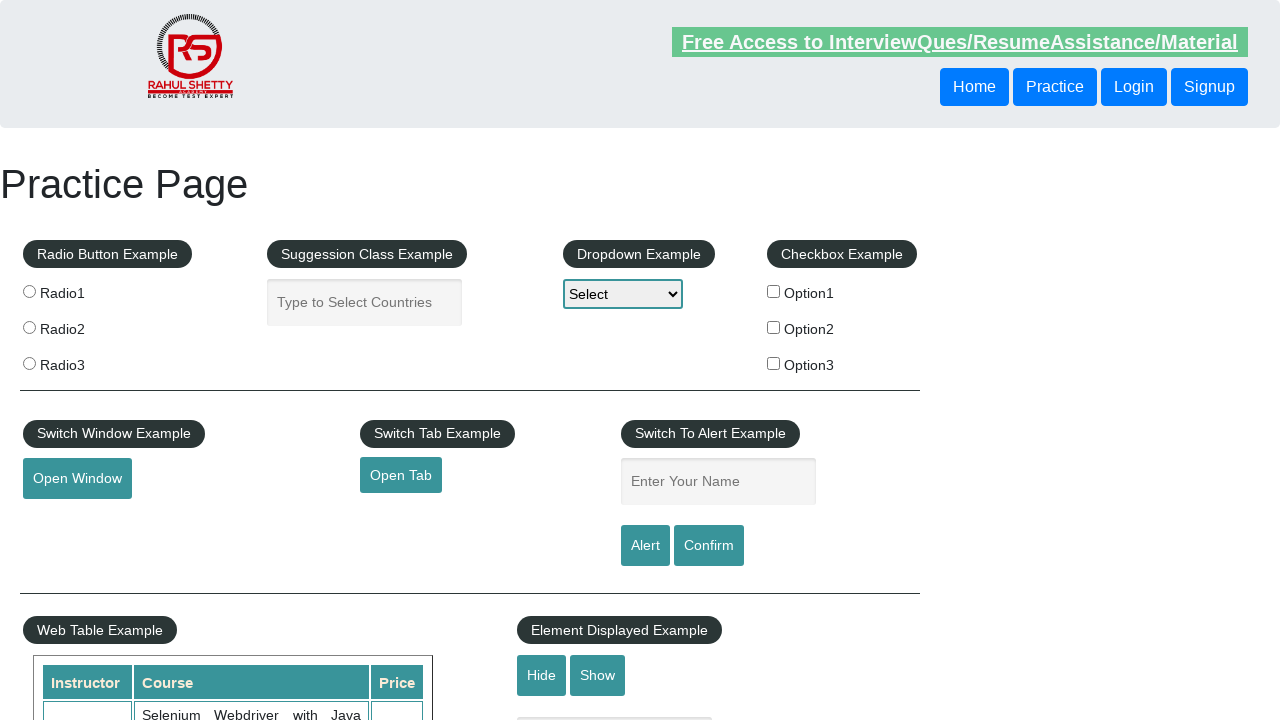

Waited for table to be visible
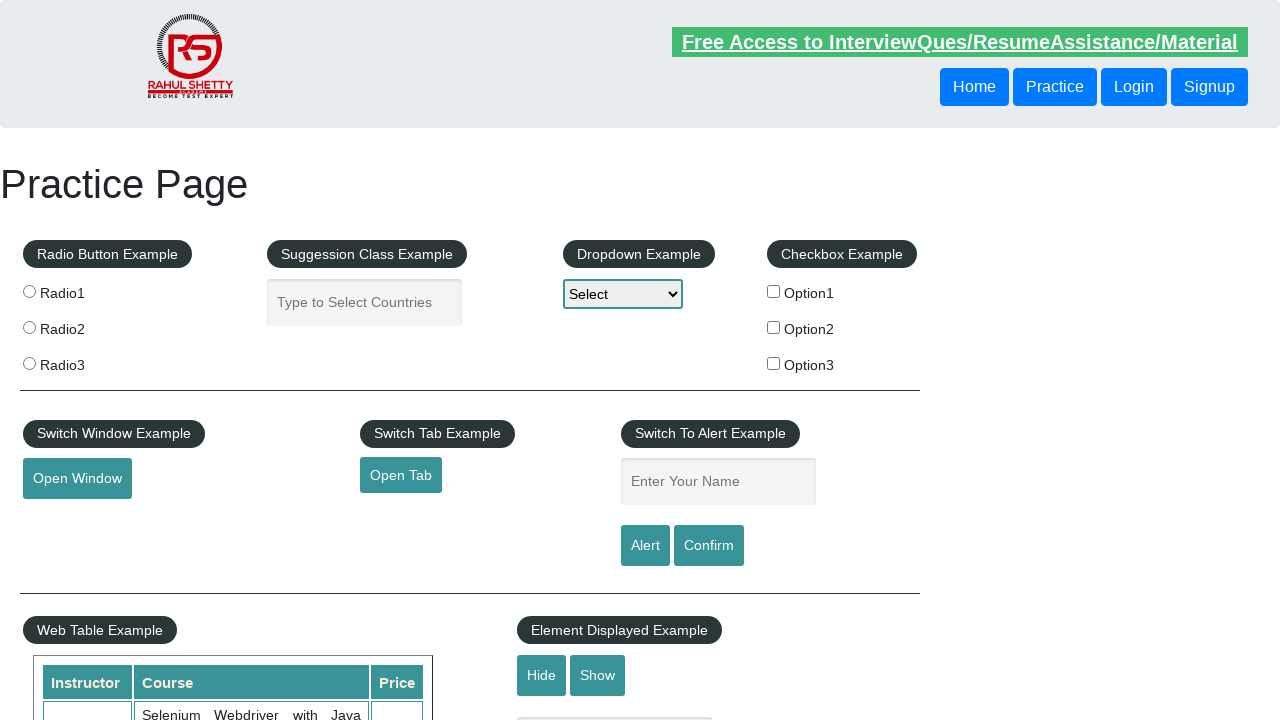

Retrieved all table rows from second column
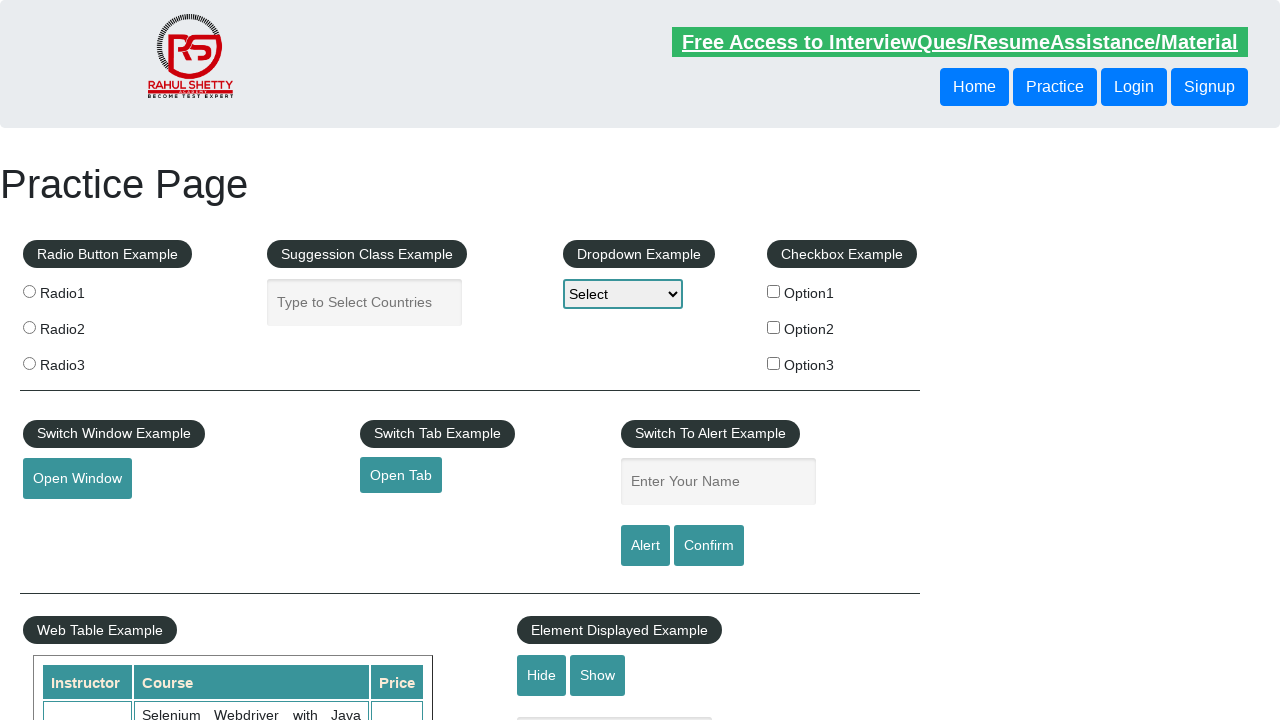

Retrieved text content from row 0: 'Selenium Webdriver with Java Basics + Advanced + Interview Guide'
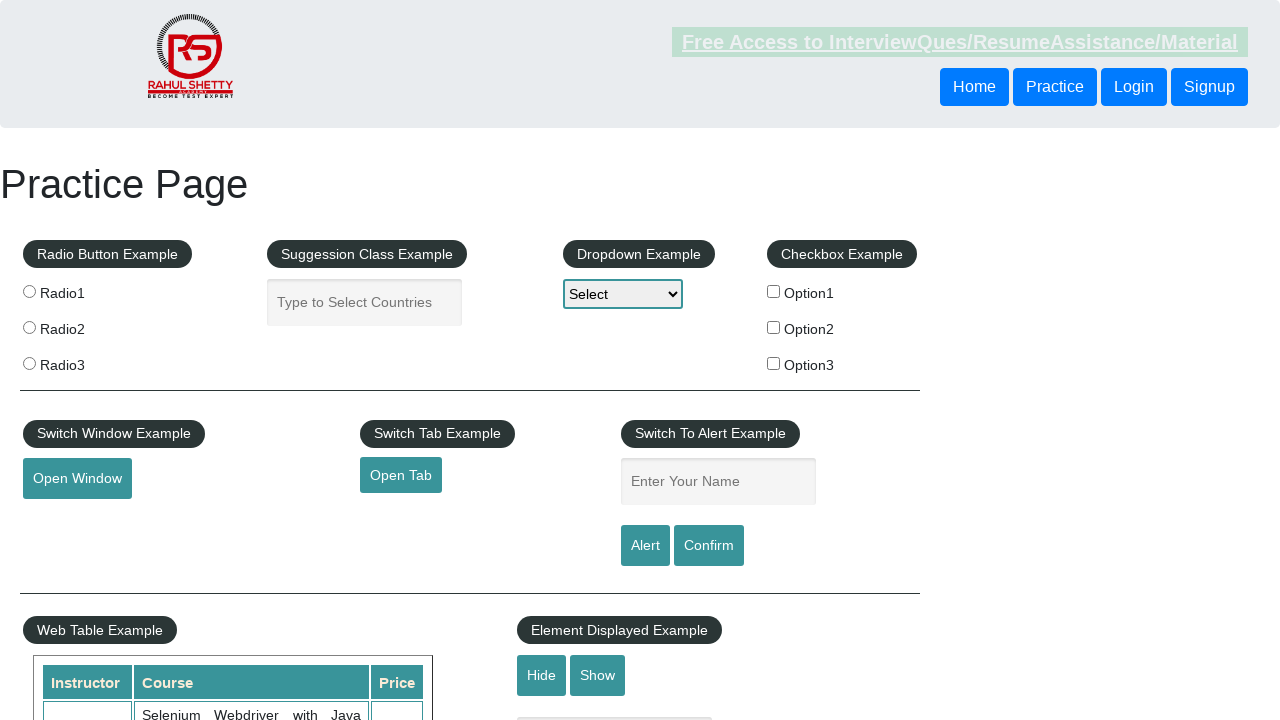

Retrieved text content from row 1: 'Learn SQL in Practical + Database Testing from Scratch'
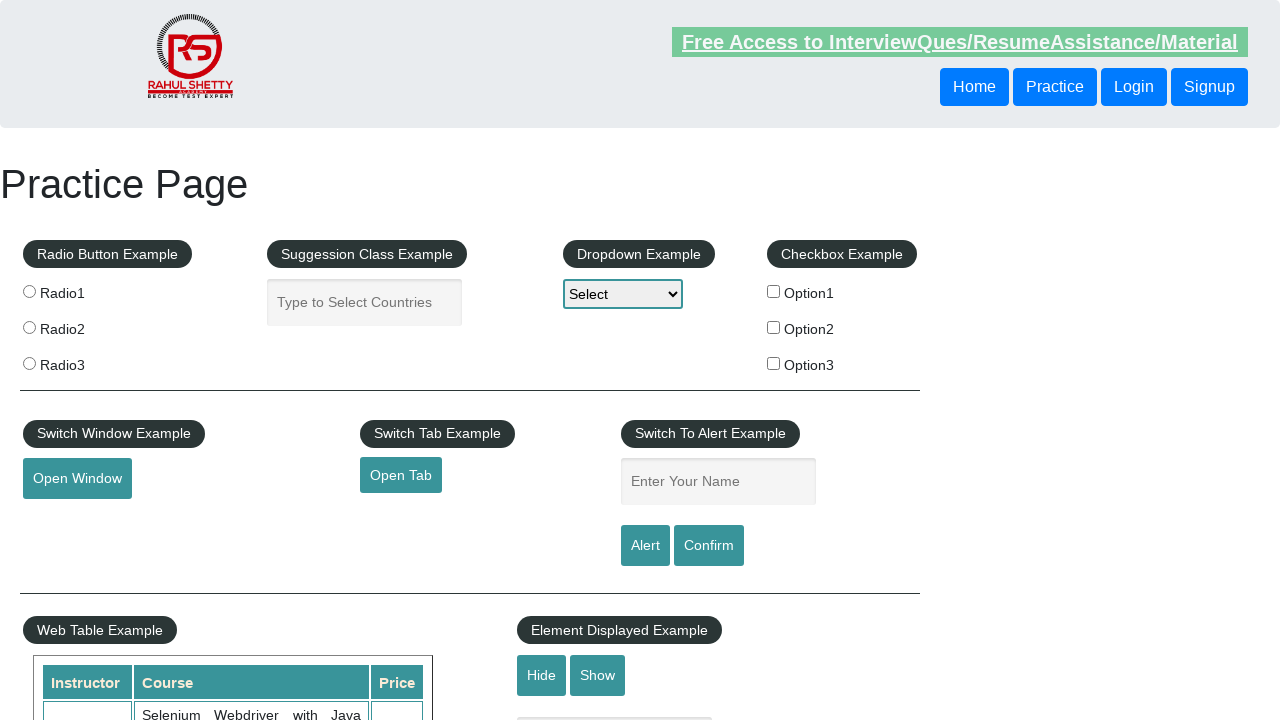

Retrieved text content from row 2: 'Appium (Selenium) - Mobile Automation Testing from Scratch'
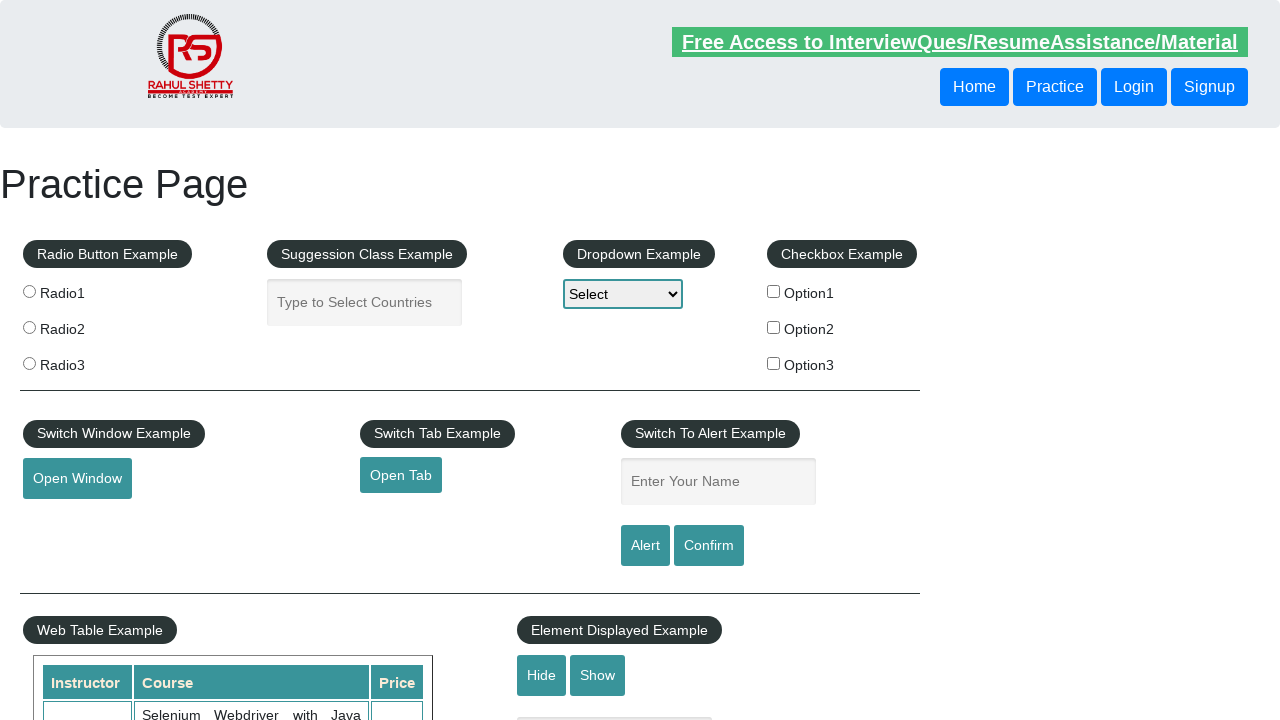

Retrieved text content from row 3: 'WebSecurity Testing for Beginners-QA knowledge to next level'
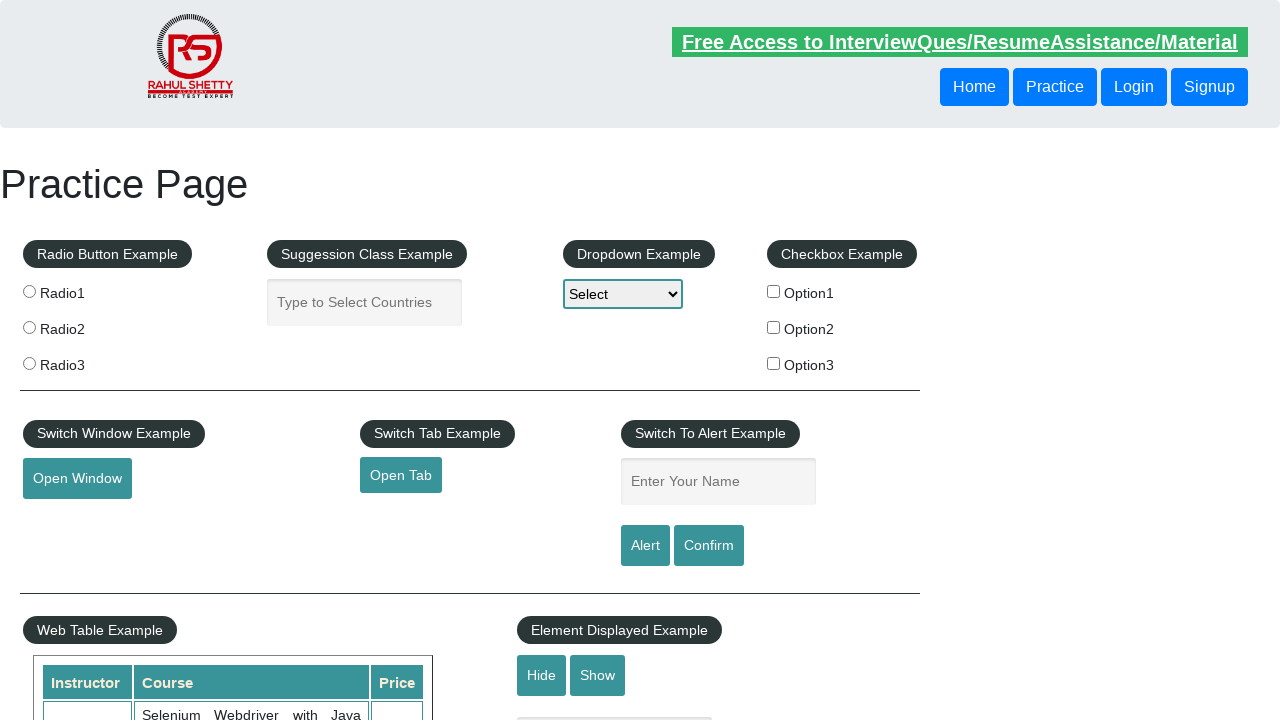

Retrieved text content from row 4: 'Learn JMETER from Scratch - (Performance + Load) Testing Tool'
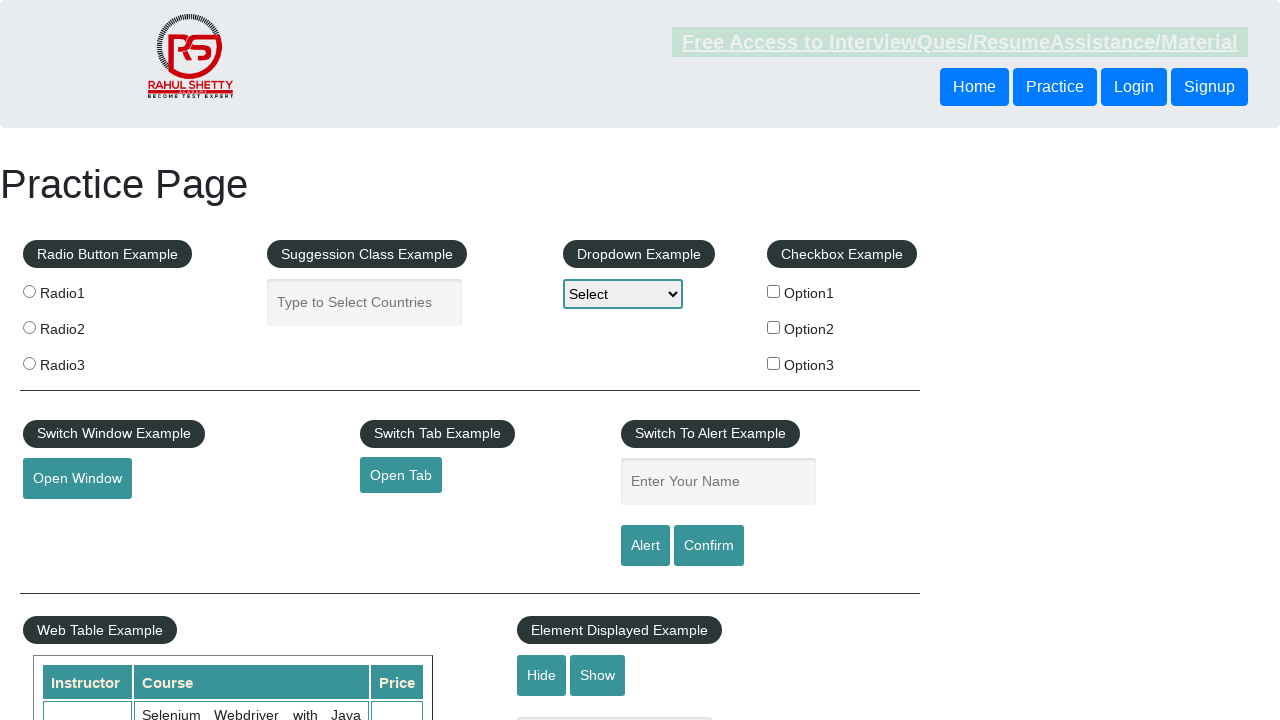

Retrieved text content from row 5: 'WebServices / REST API Testing with SoapUI'
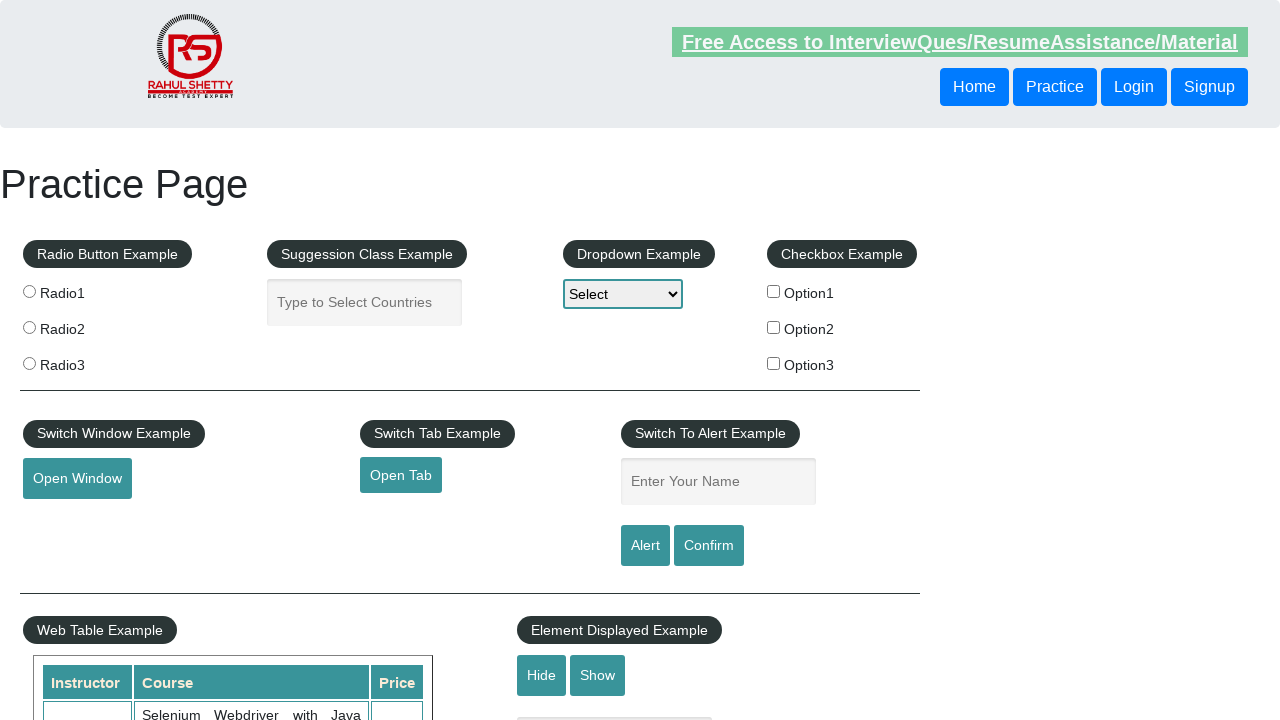

Retrieved text content from row 6: 'QA Expert Course :Software Testing + Bugzilla + SQL + Agile'
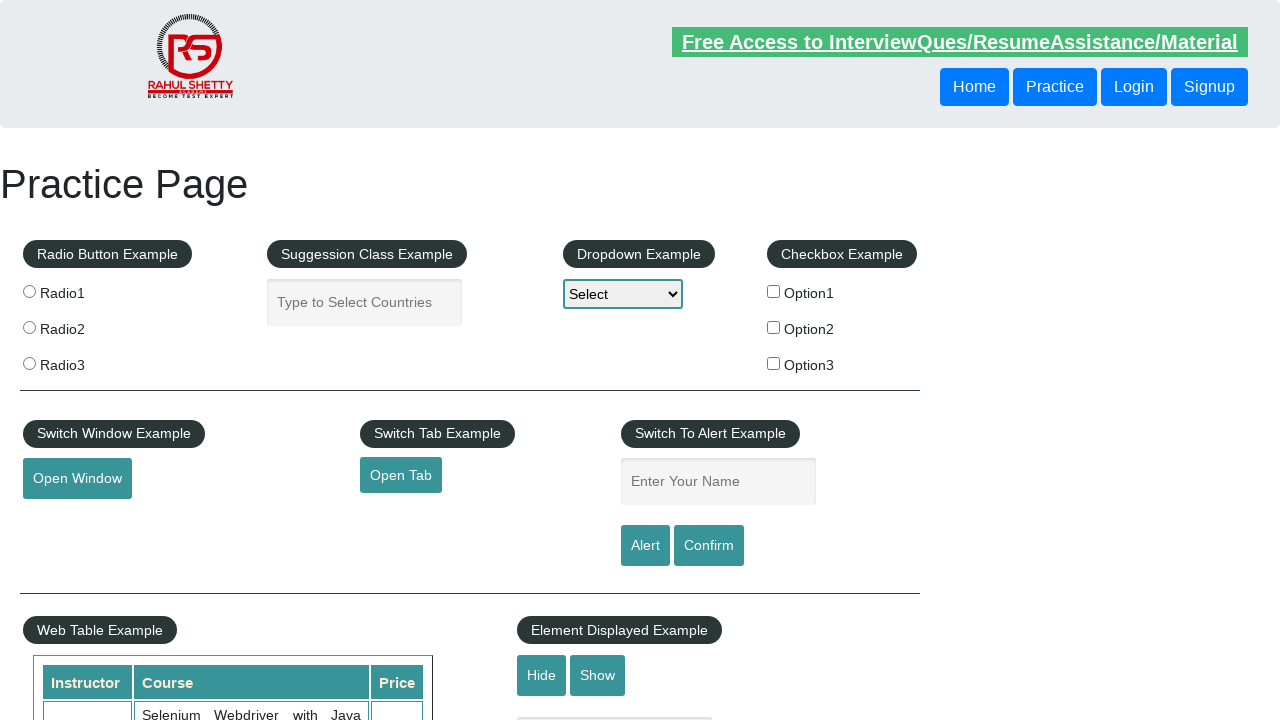

Retrieved text content from row 7: 'Master Selenium Automation in simple Python Language'
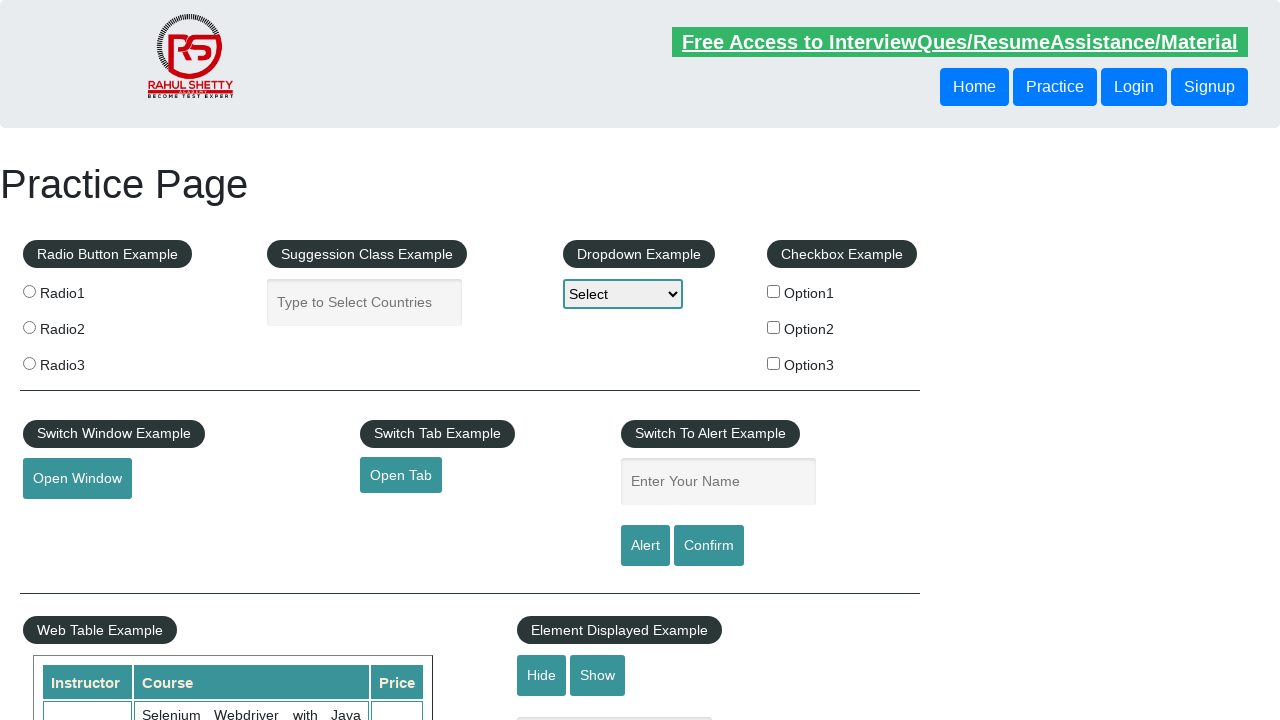

Found Python in row 7, extracted price: 25
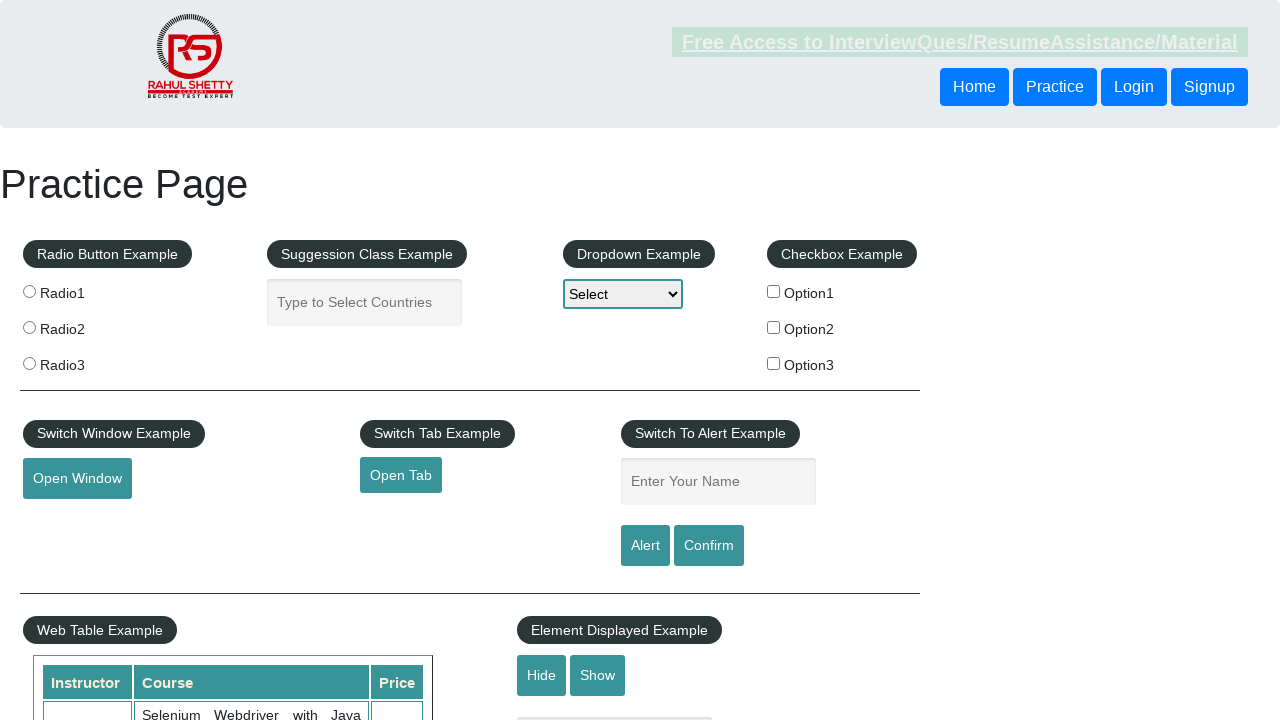

Verified Python price equals 25
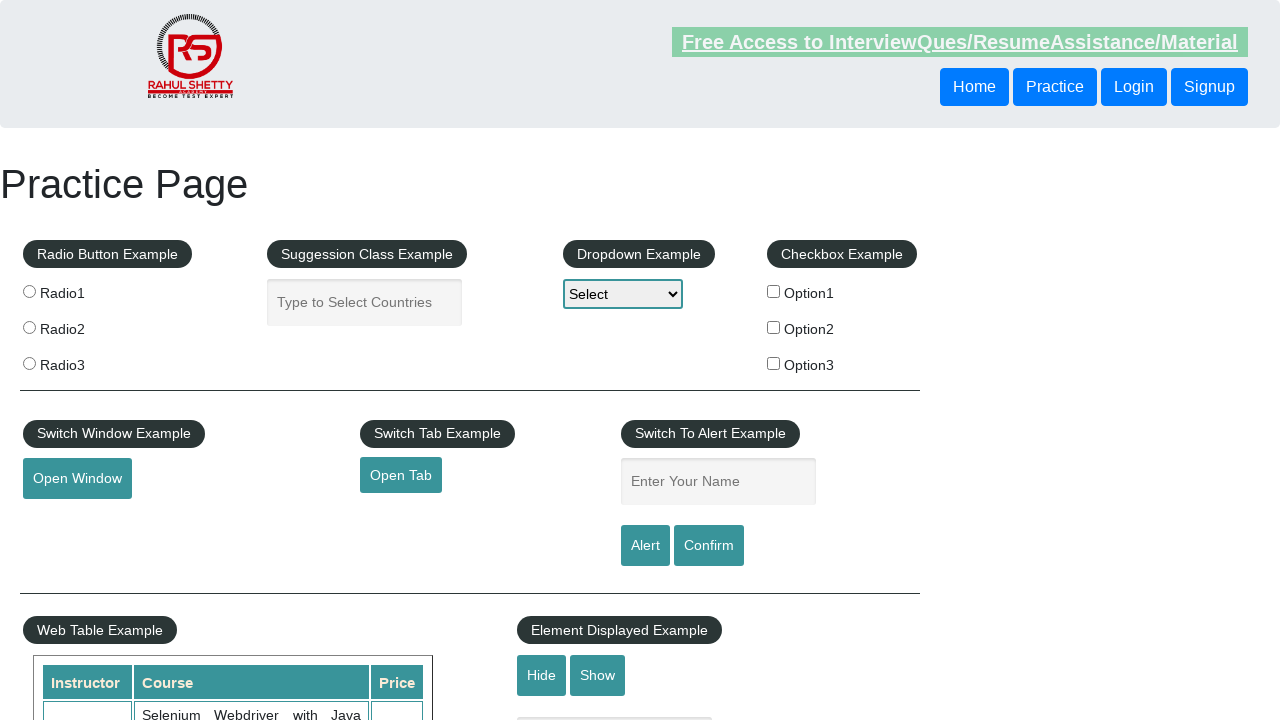

Retrieved text content from row 8: 'Advanced Selenium Framework Pageobject, TestNG, Maven, Jenkins,C'
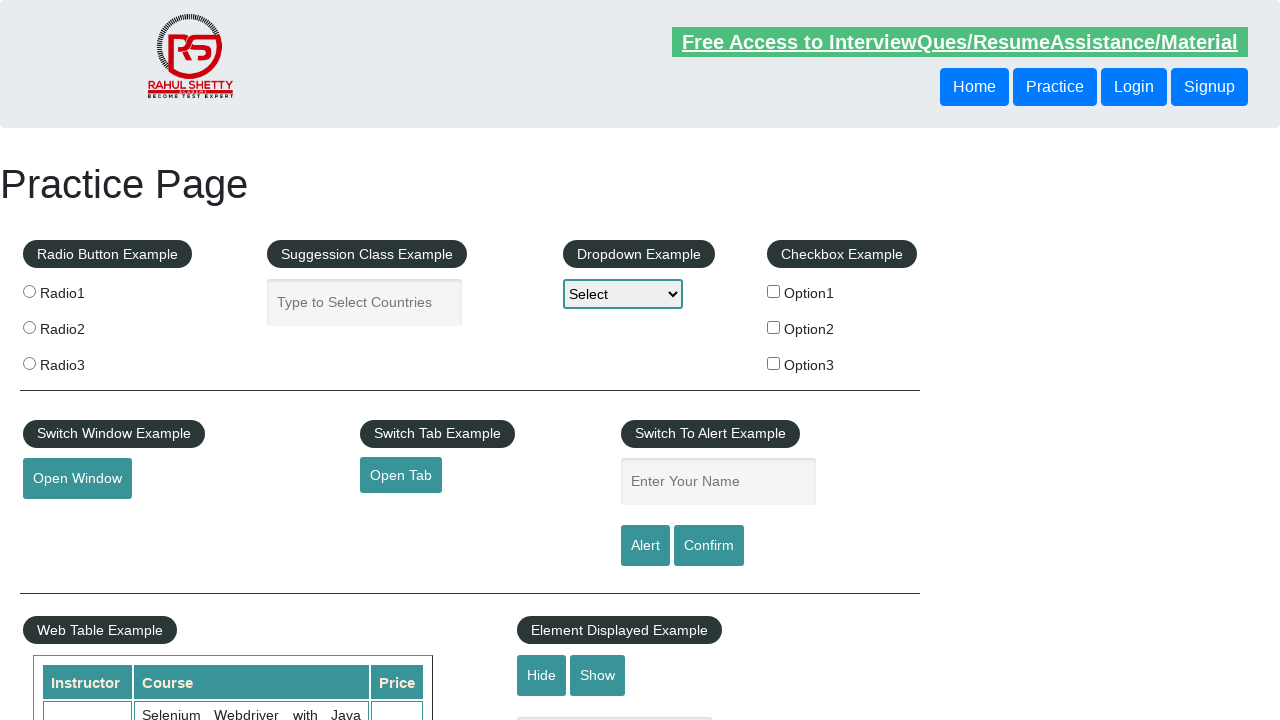

Retrieved text content from row 9: 'Write effective QA Resume that will turn to interview call'
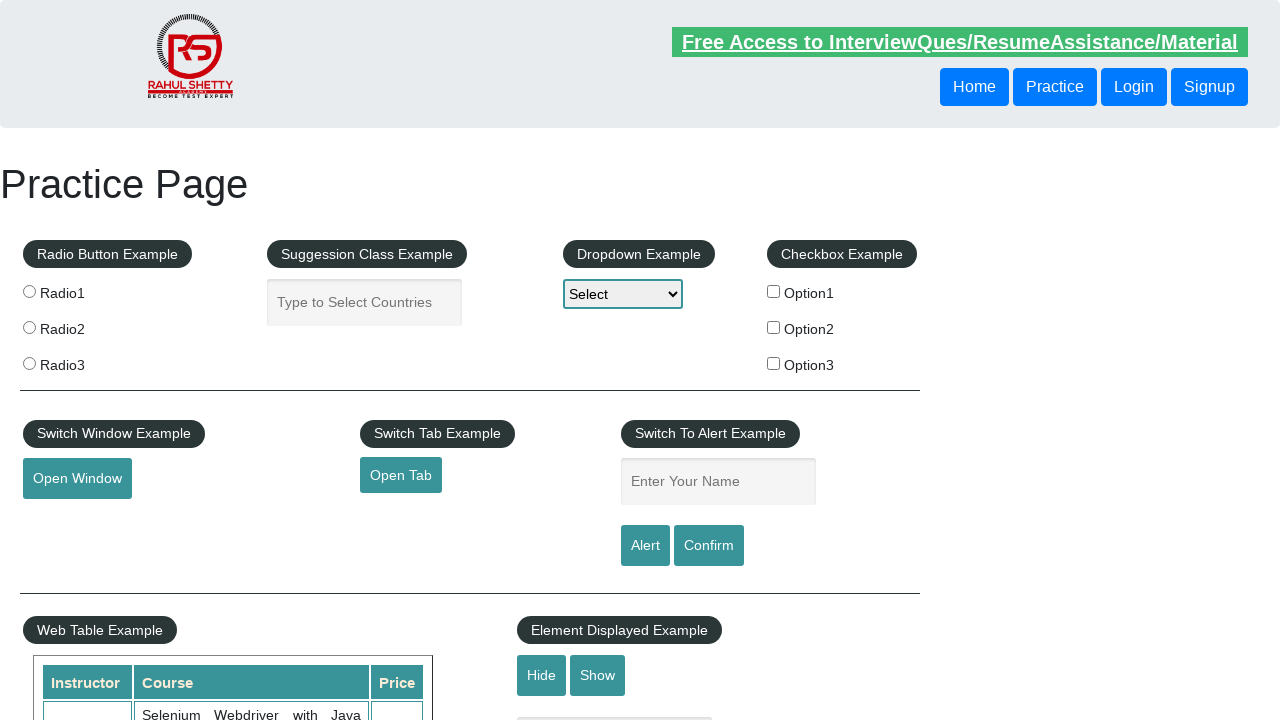

Retrieved text content from row 10: 'Engineer'
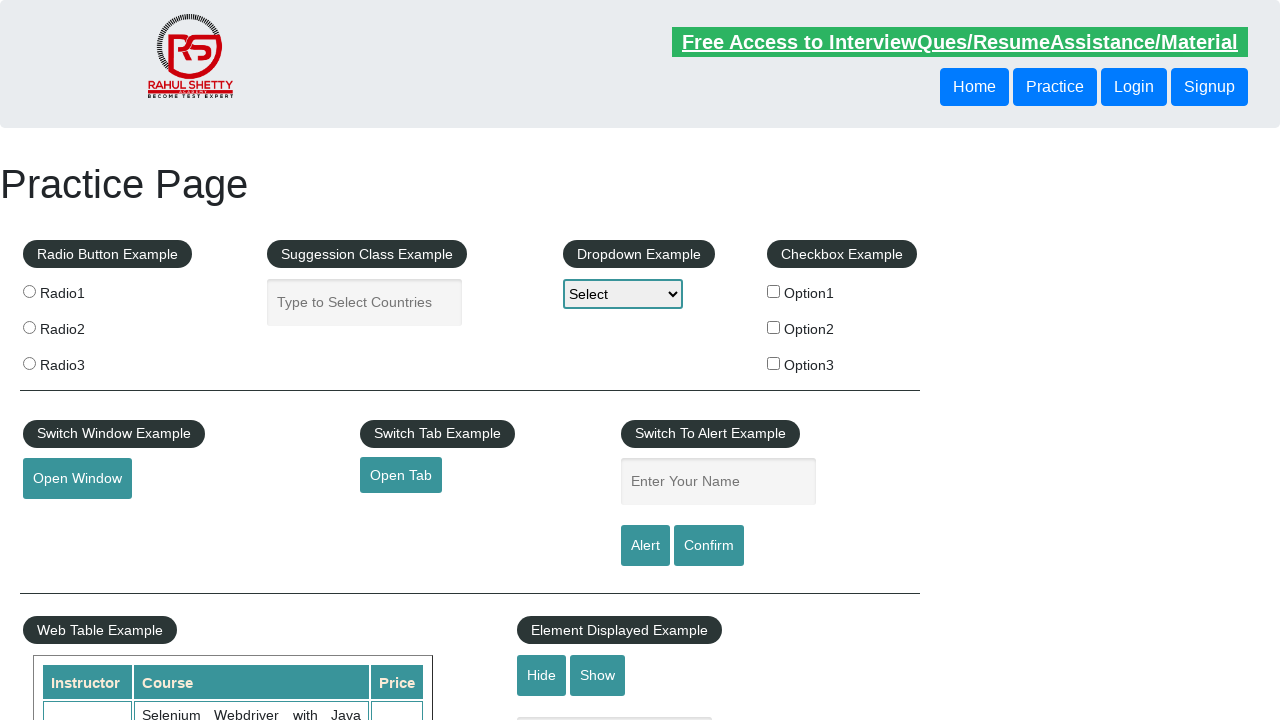

Retrieved text content from row 11: 'Mechanic'
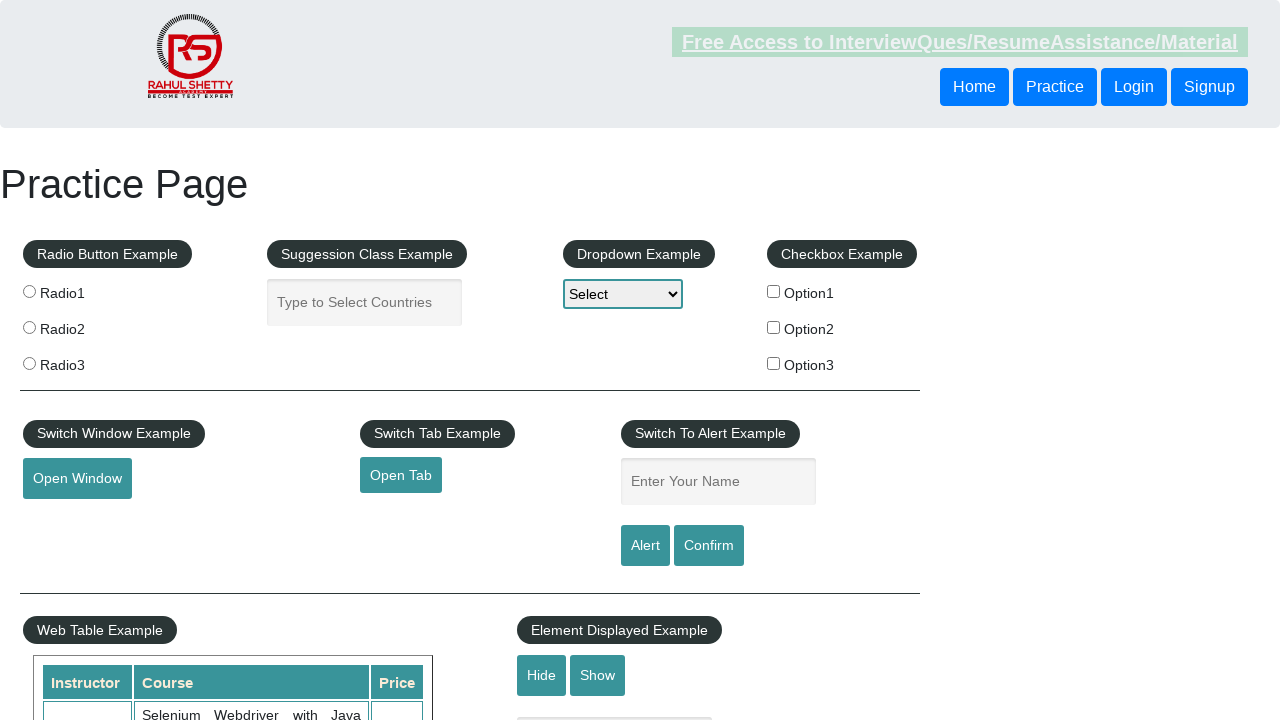

Retrieved text content from row 12: 'Manager'
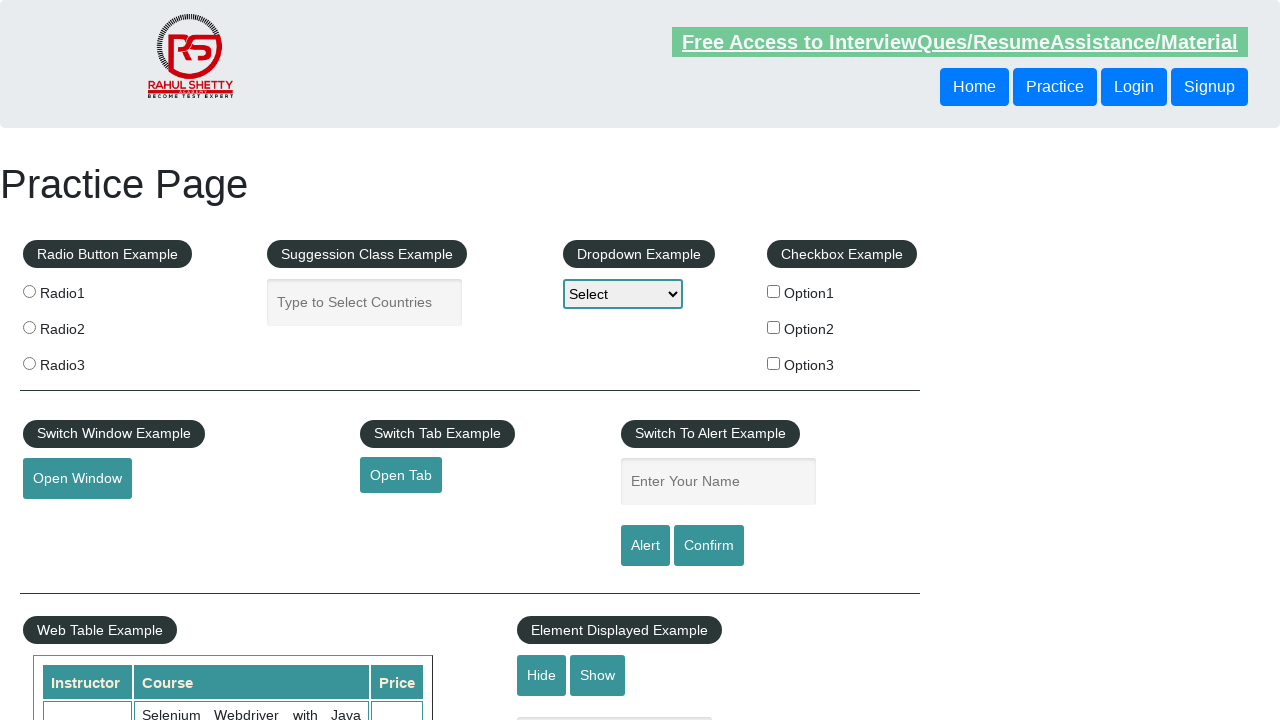

Retrieved text content from row 13: 'Receptionist'
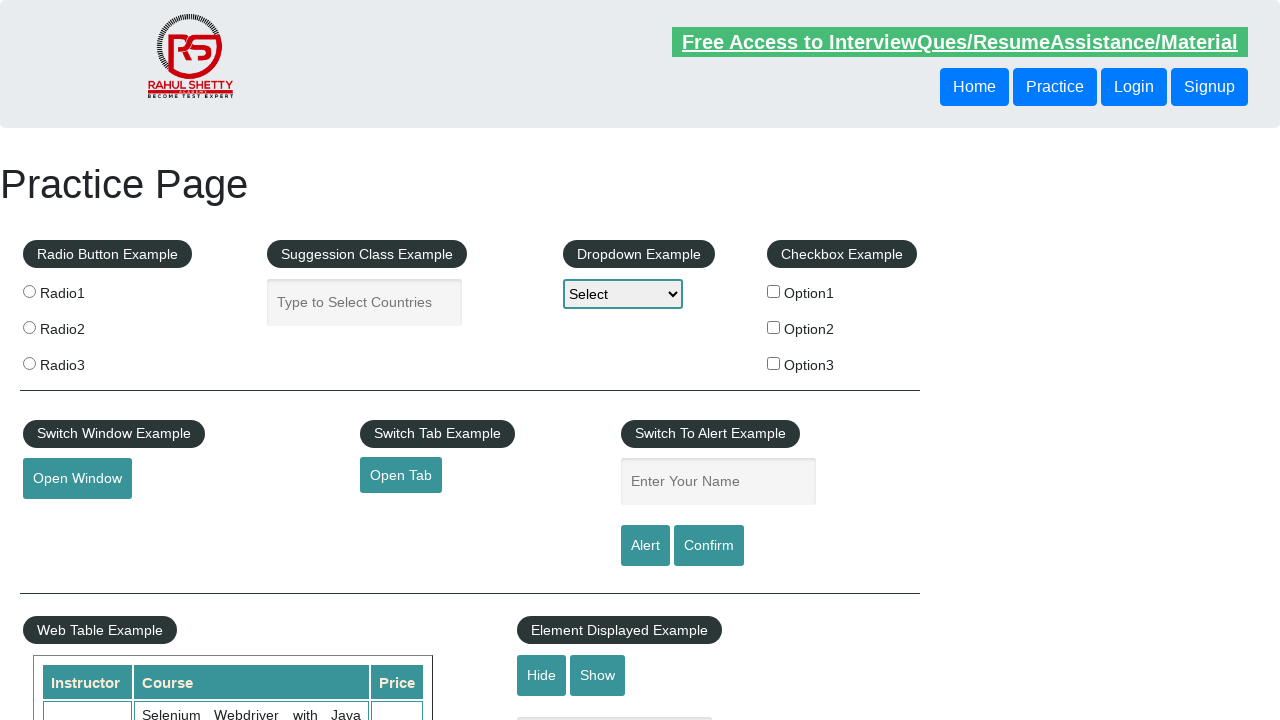

Retrieved text content from row 14: 'Engineer'
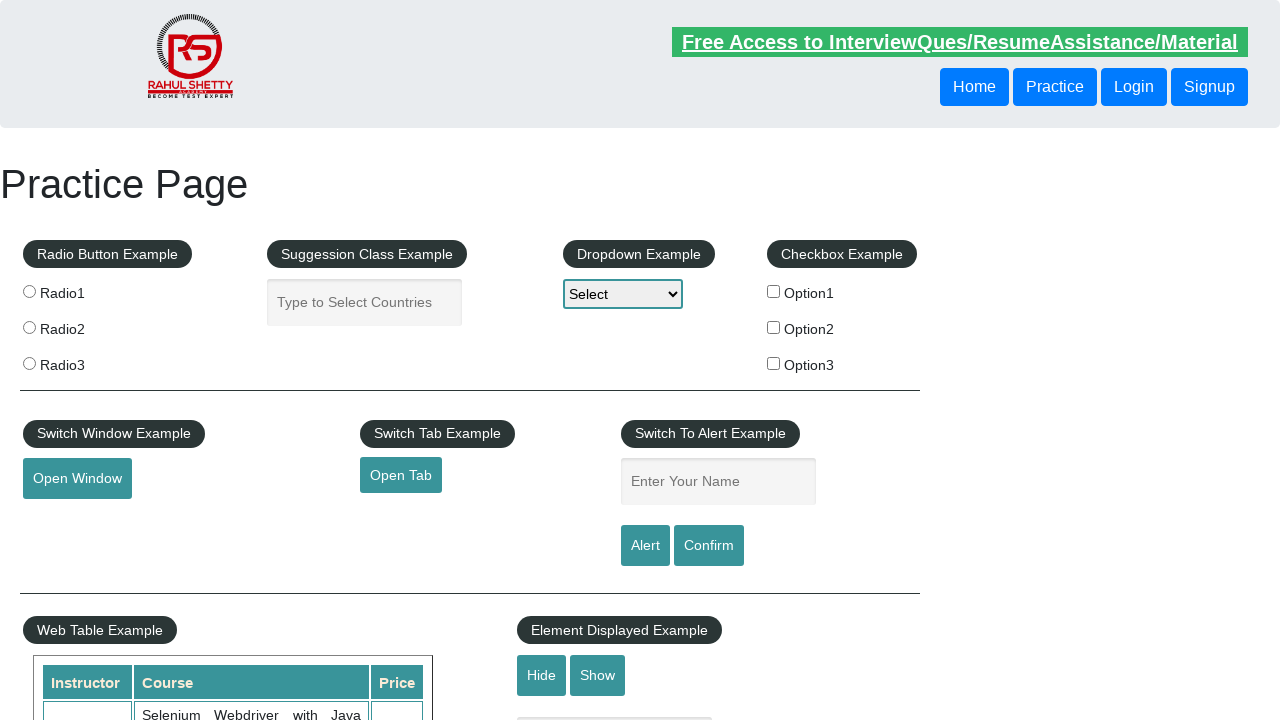

Retrieved text content from row 15: 'Postman'
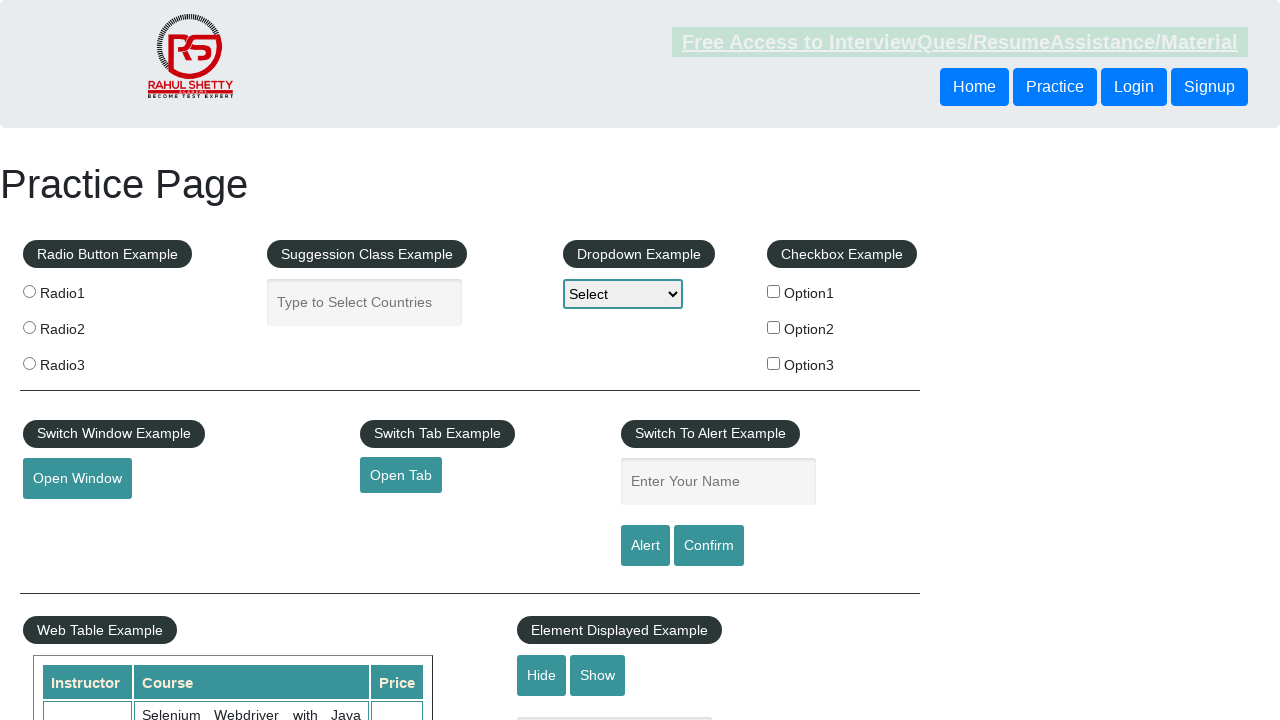

Retrieved text content from row 16: 'Businessman'
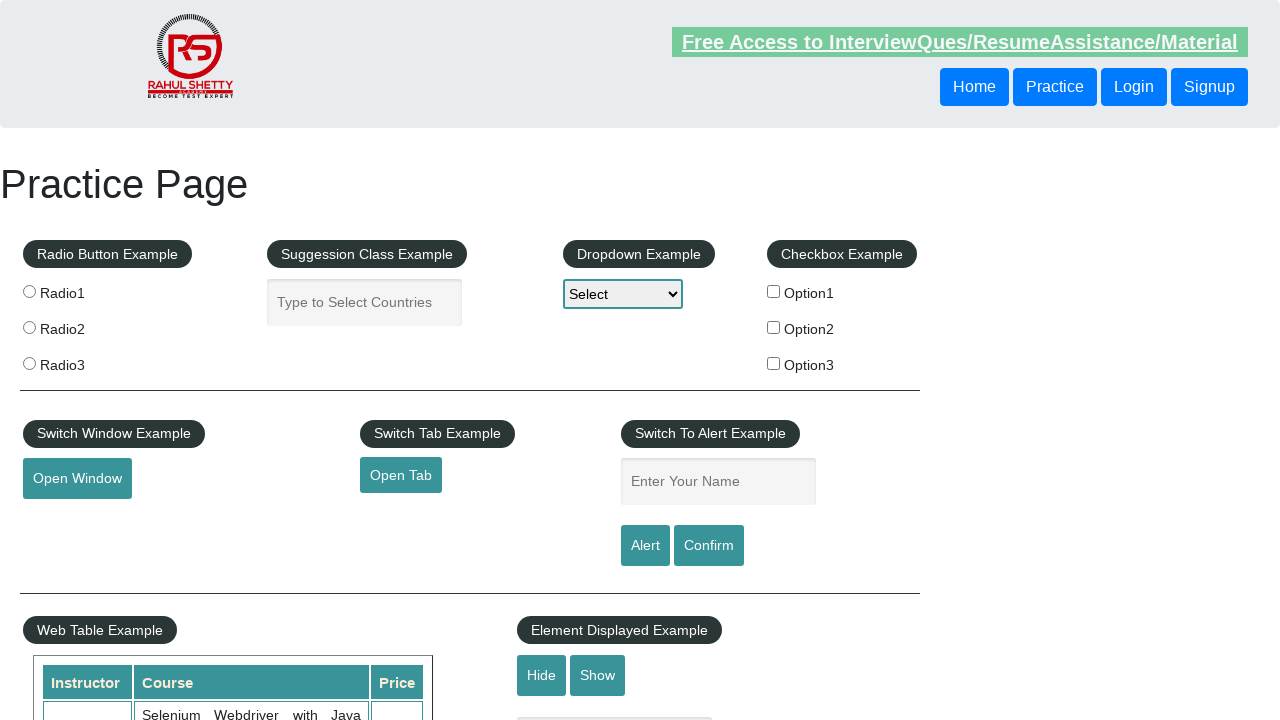

Retrieved text content from row 17: 'Sportsman'
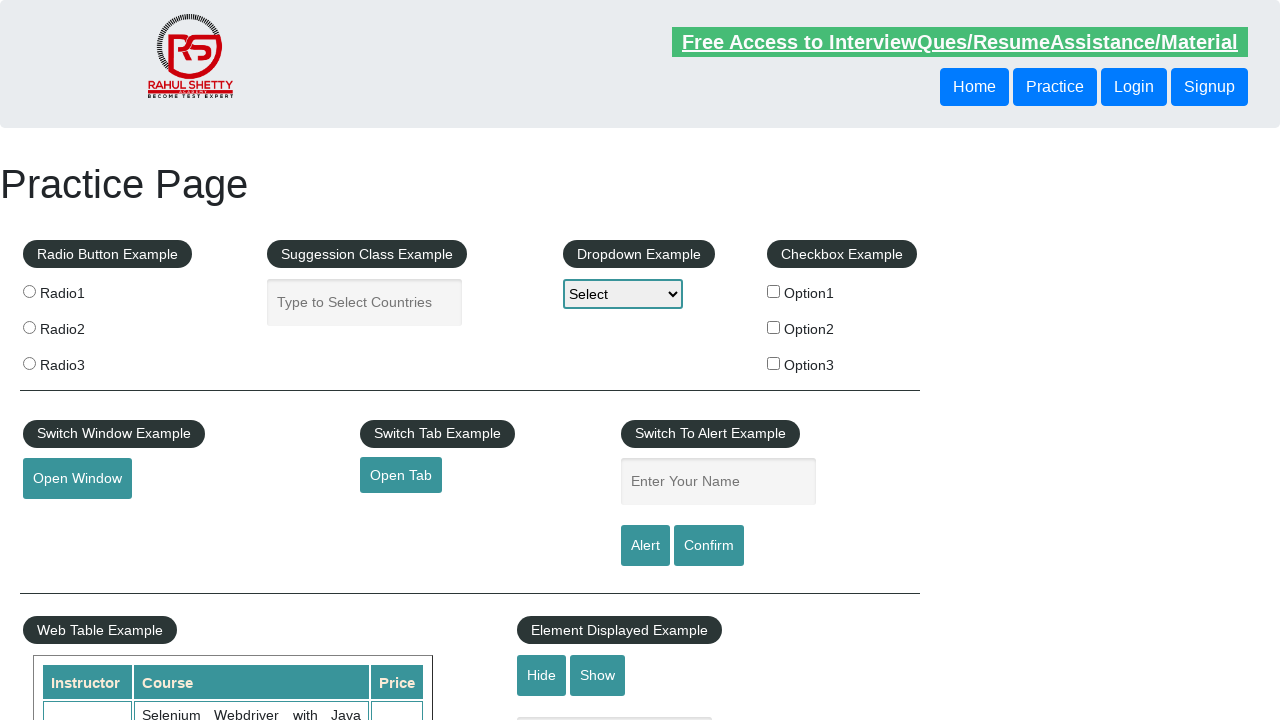

Retrieved text content from row 18: 'Cricketer'
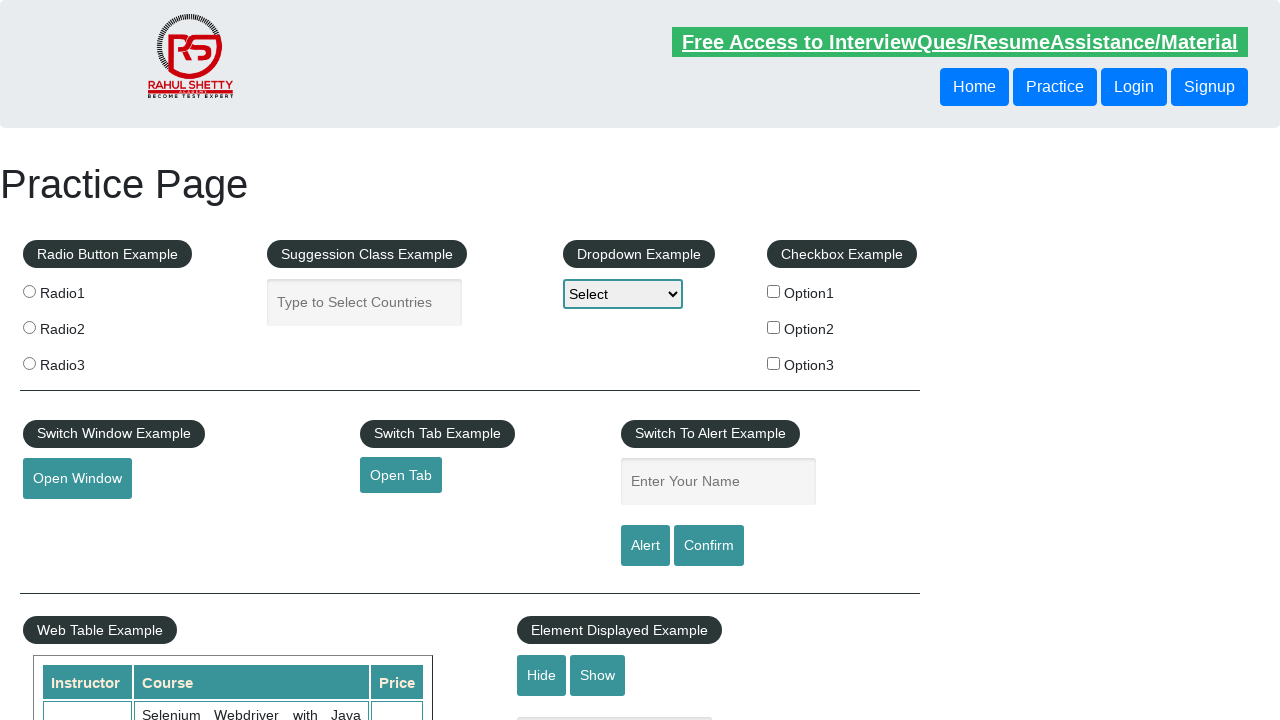

Retrieved text content from row 19: '
                    
                        
                            Latest News
                        
                        Broken Link
                        Dummy Content for Testing.
                        Dummy Content for Testing.
                        Dummy Content for Testing.
                    
                '
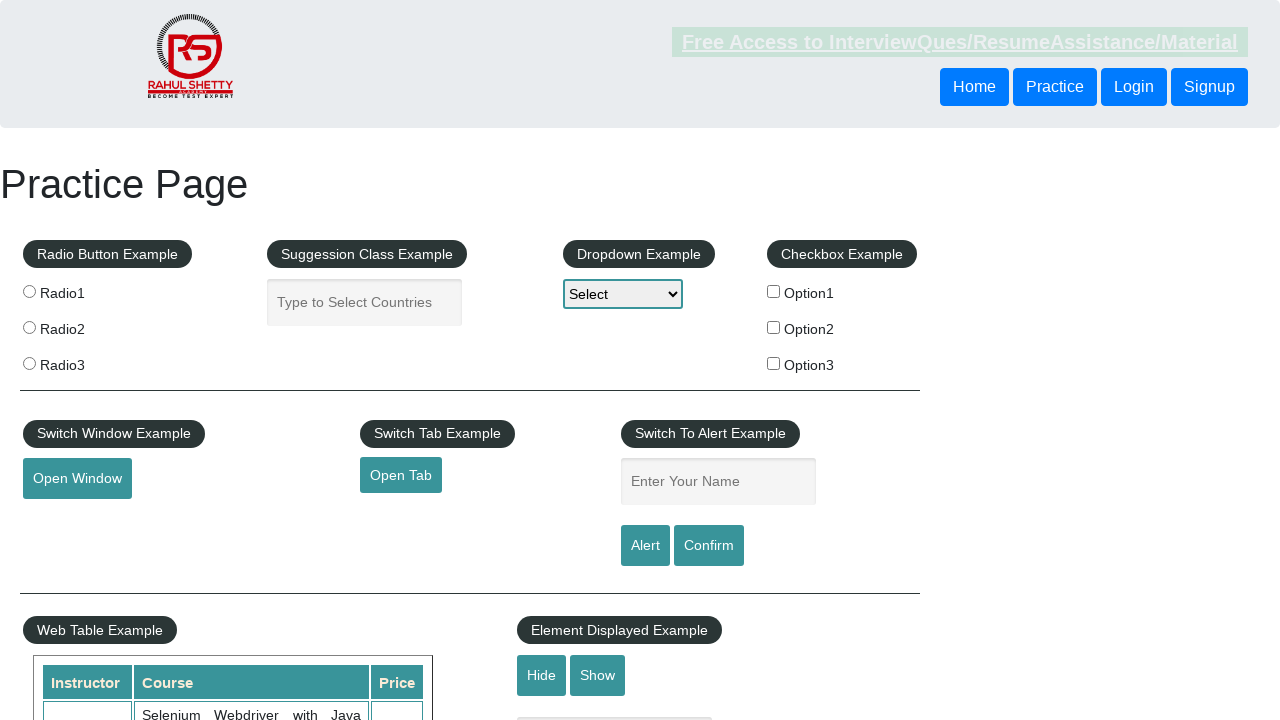

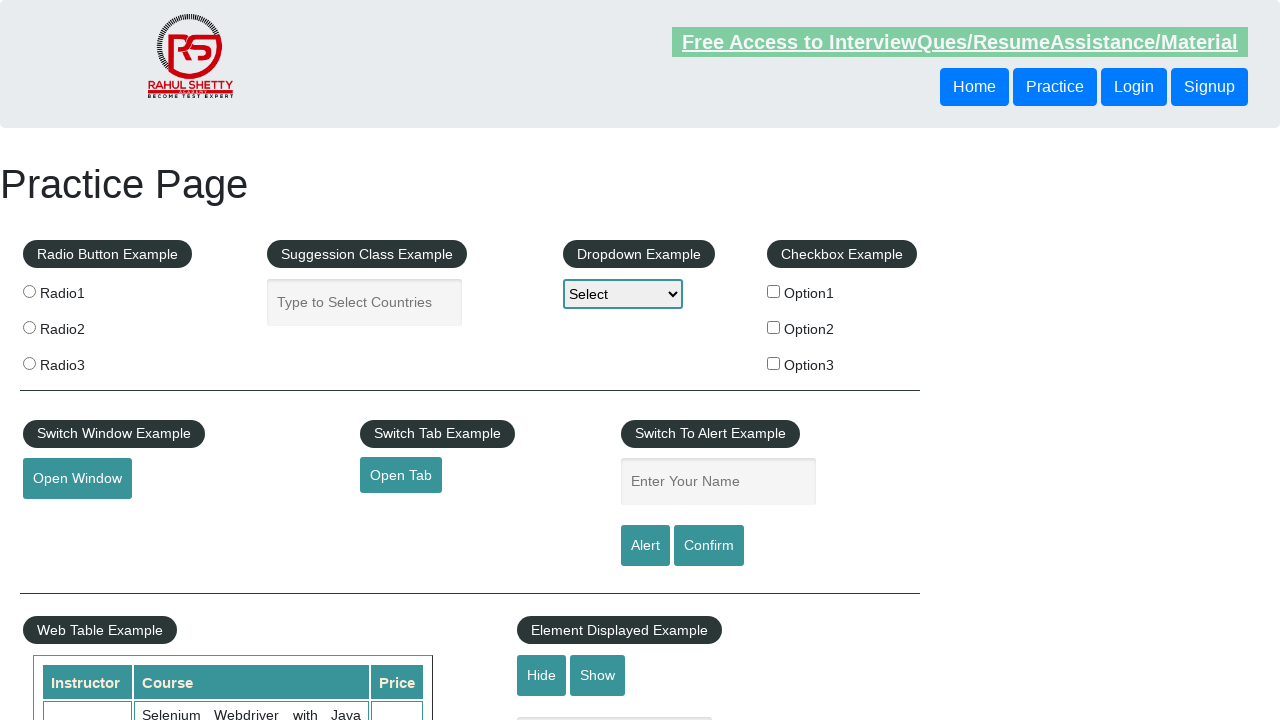